Tests drag and drop functionality by dragging an image element into a target box

Starting URL: https://formy-project.herokuapp.com/dragdrop

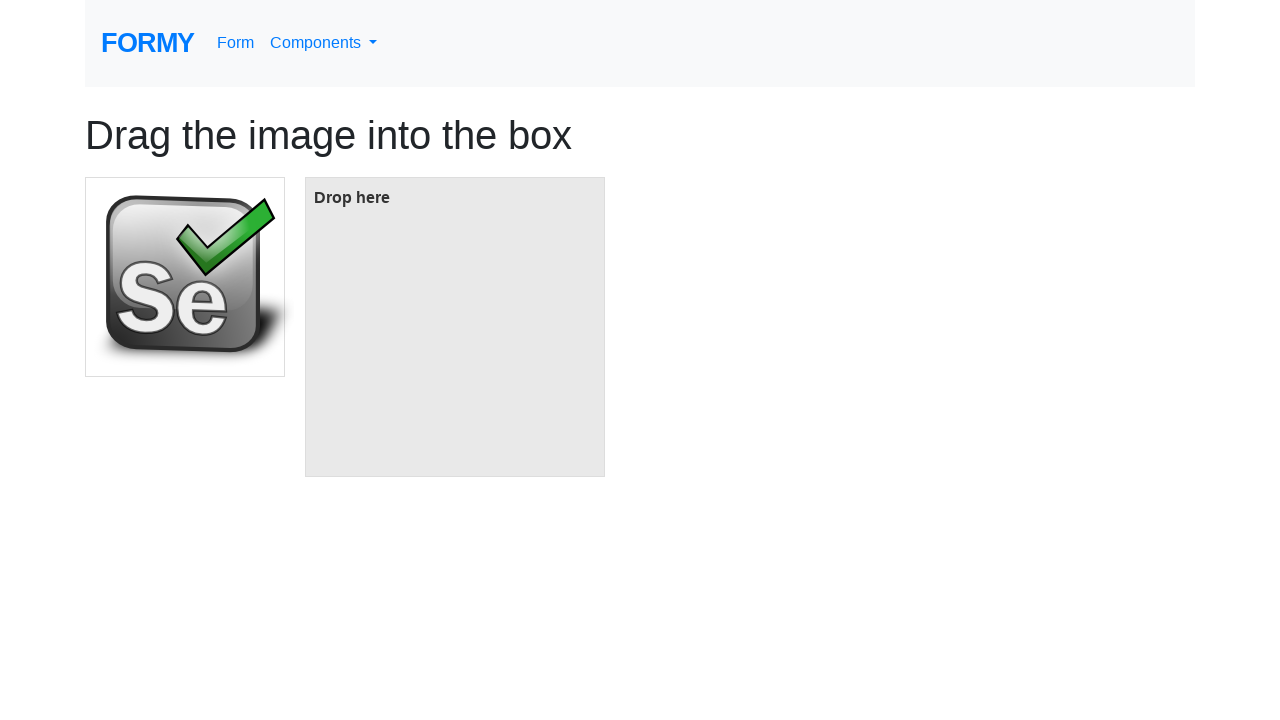

Located the draggable image element
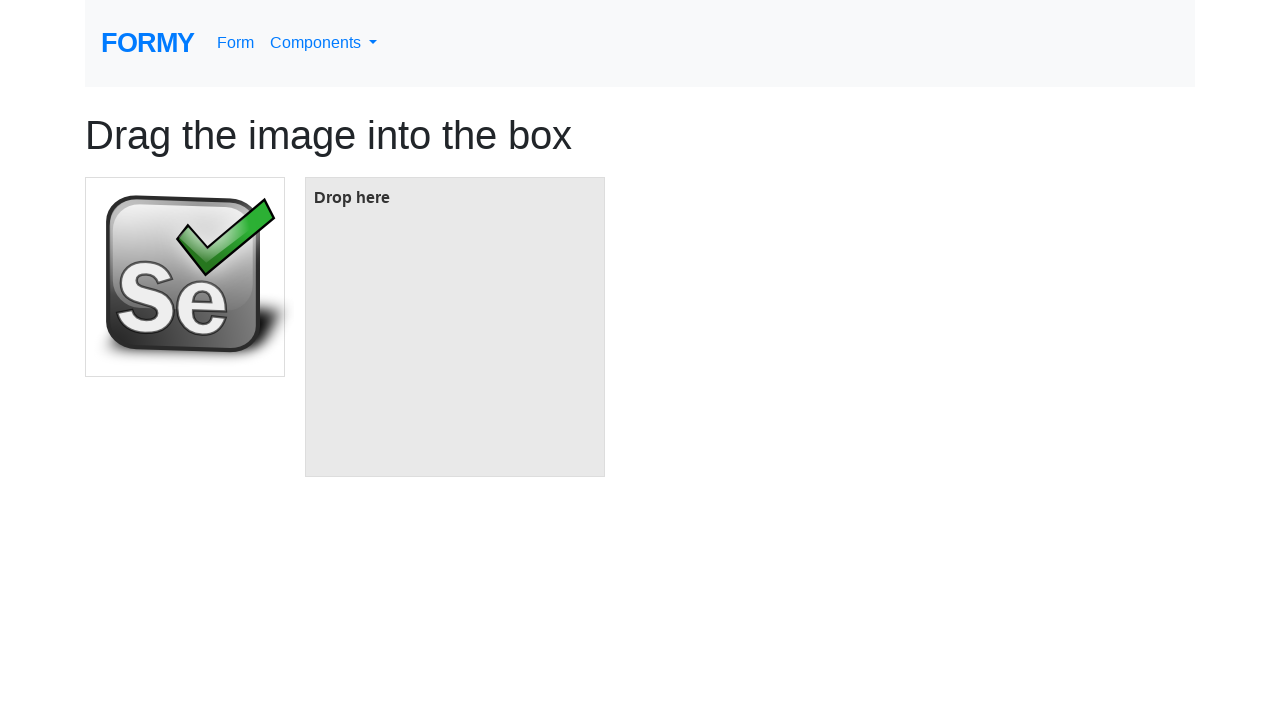

Located the target drop box element
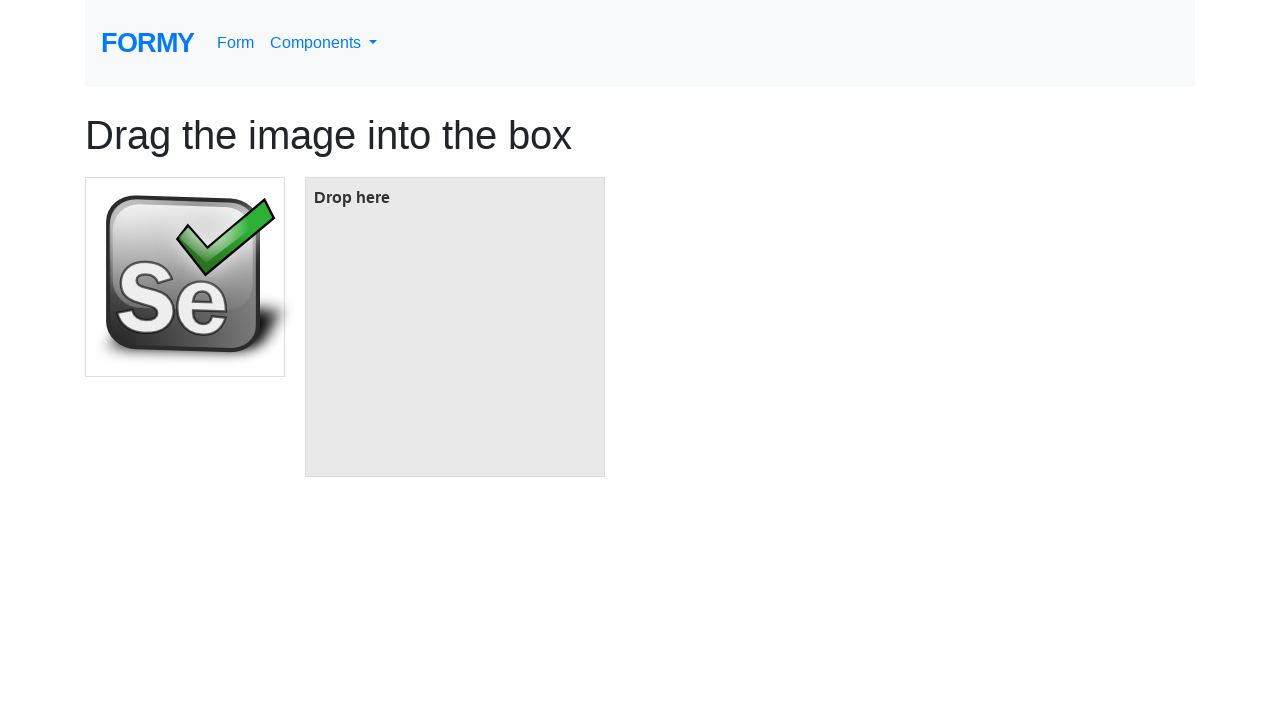

Dragged image element into target box at (455, 327)
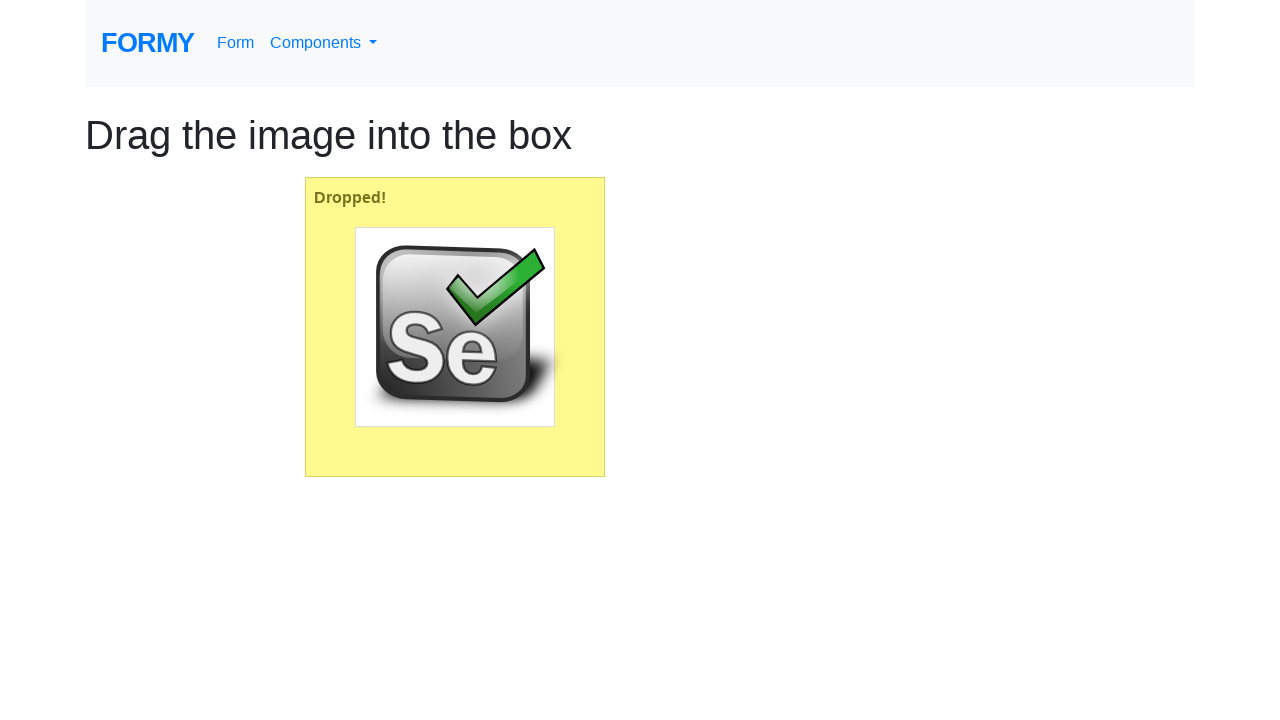

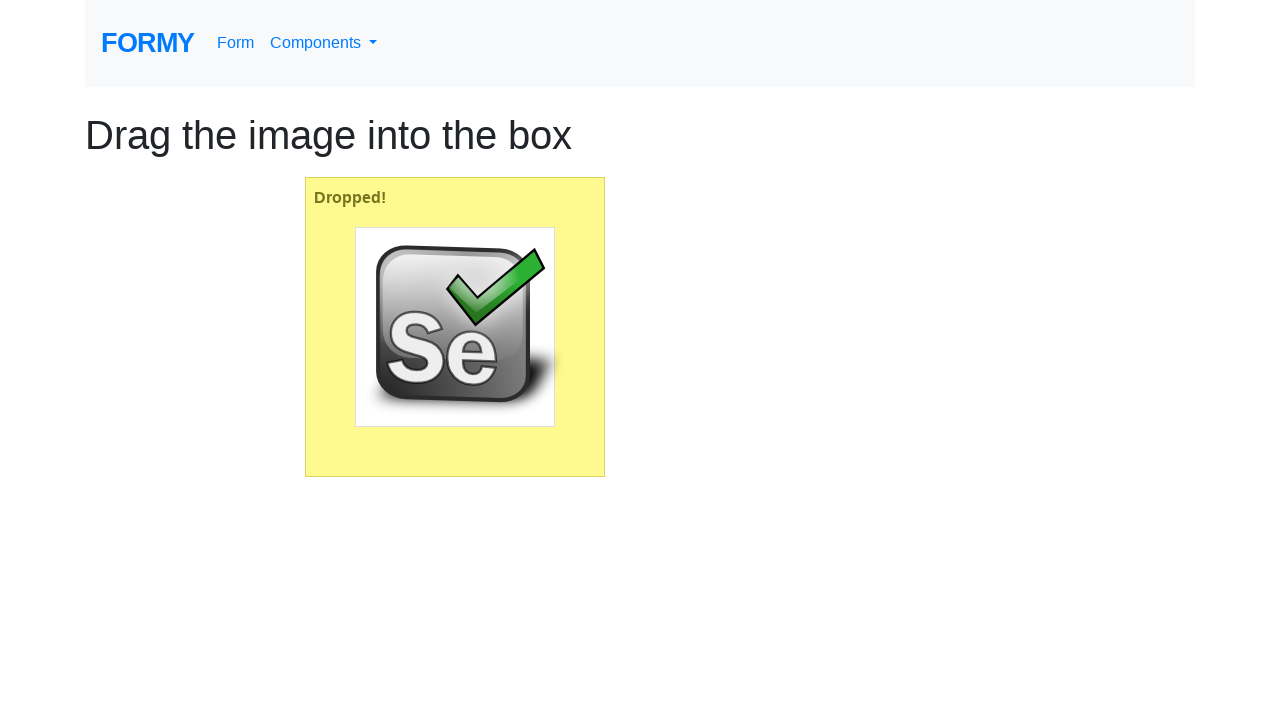